Tests adding multiple tasks to the todo list and verifying all three tasks appear in the list.

Starting URL: https://todomvc.com/examples/react/dist

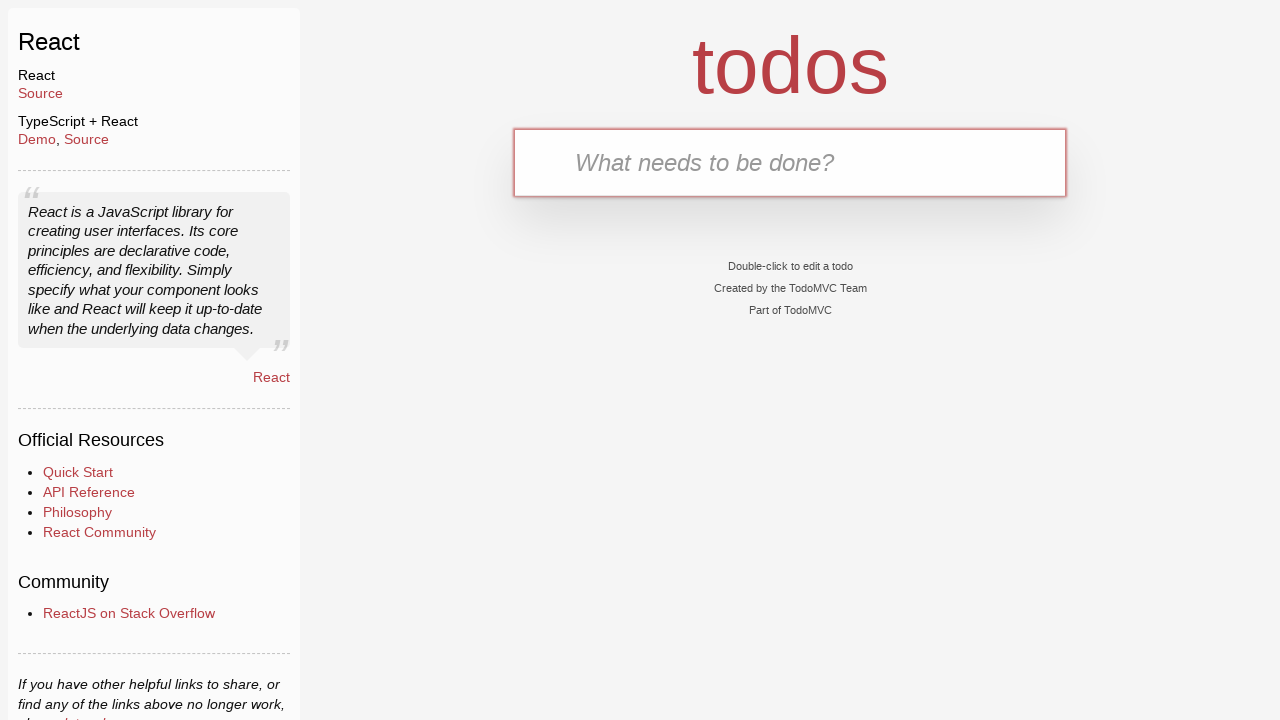

Filled task input with 'Task 1' on internal:attr=[placeholder="What needs to be done?"i]
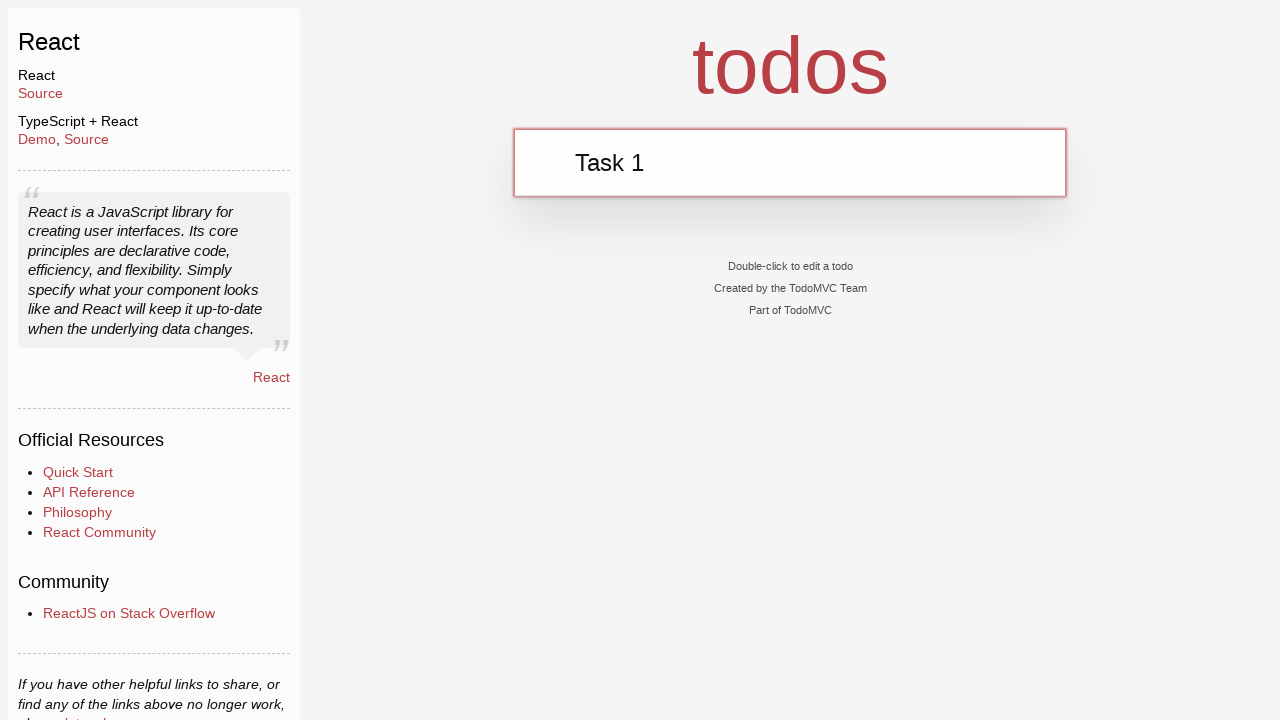

Pressed Enter to add Task 1 on internal:attr=[placeholder="What needs to be done?"i]
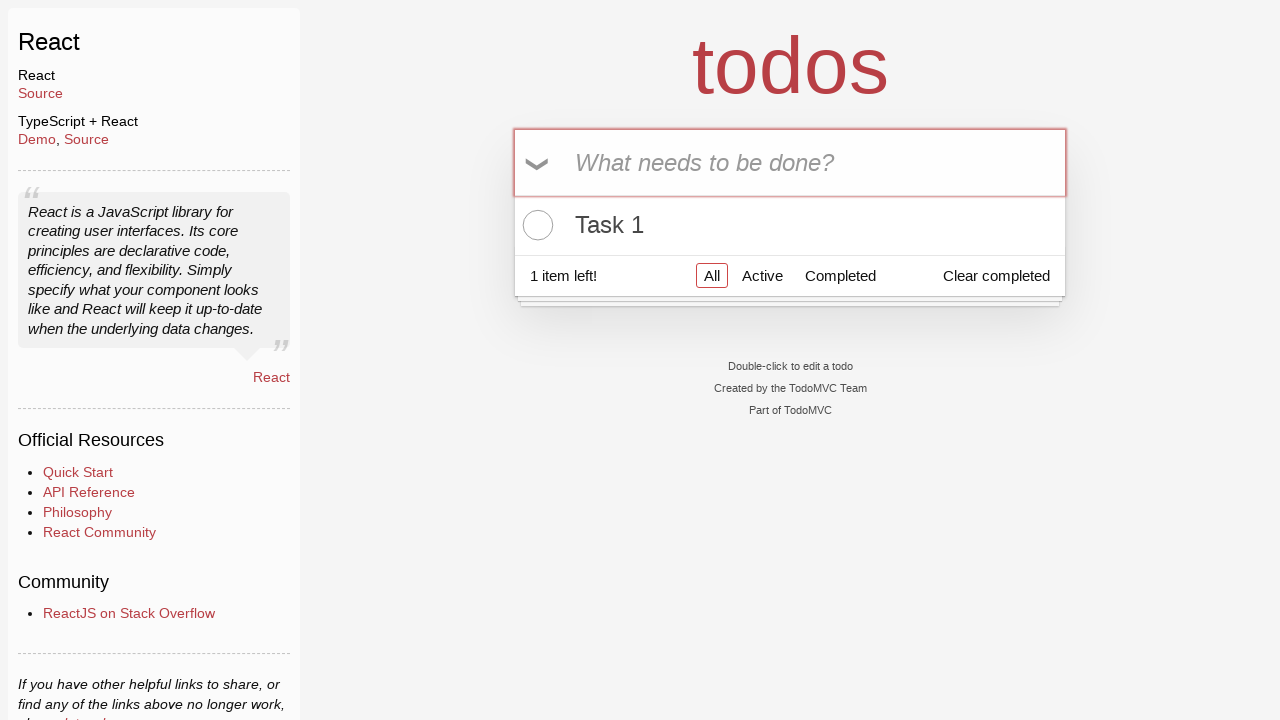

Filled task input with 'Task 2' on internal:attr=[placeholder="What needs to be done?"i]
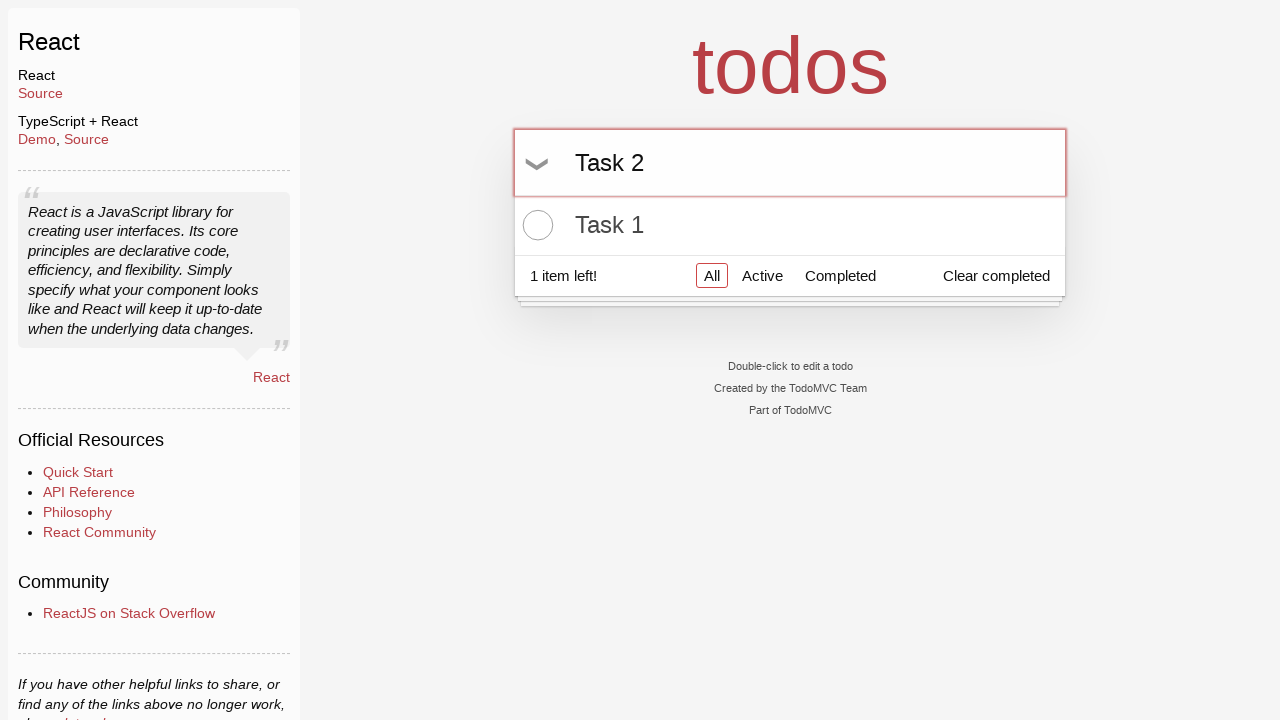

Pressed Enter to add Task 2 on internal:attr=[placeholder="What needs to be done?"i]
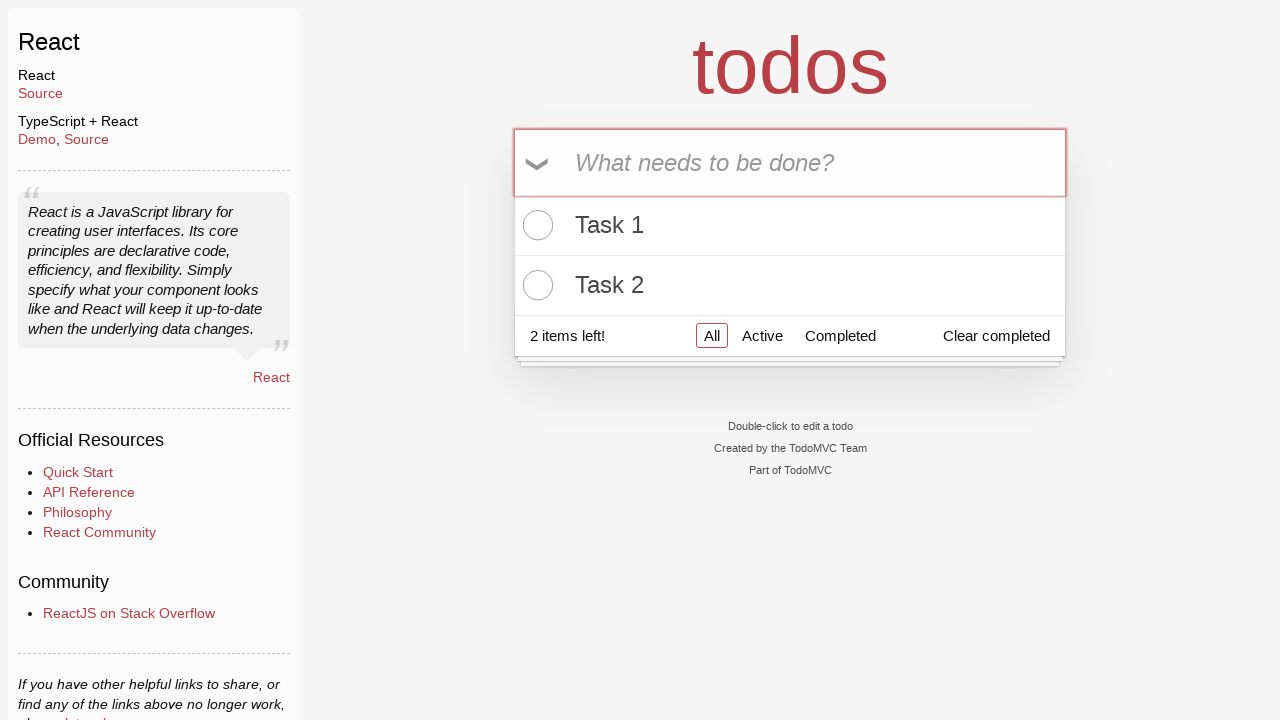

Filled task input with 'Task 3' on internal:attr=[placeholder="What needs to be done?"i]
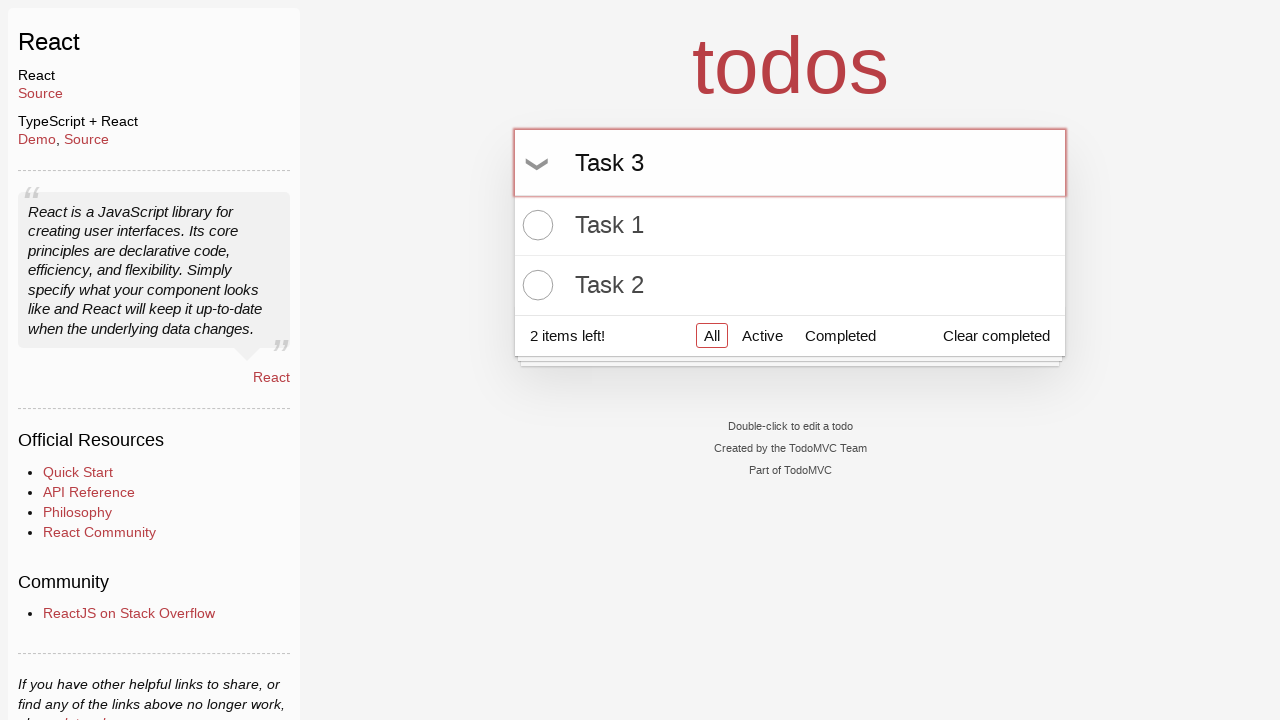

Pressed Enter to add Task 3 on internal:attr=[placeholder="What needs to be done?"i]
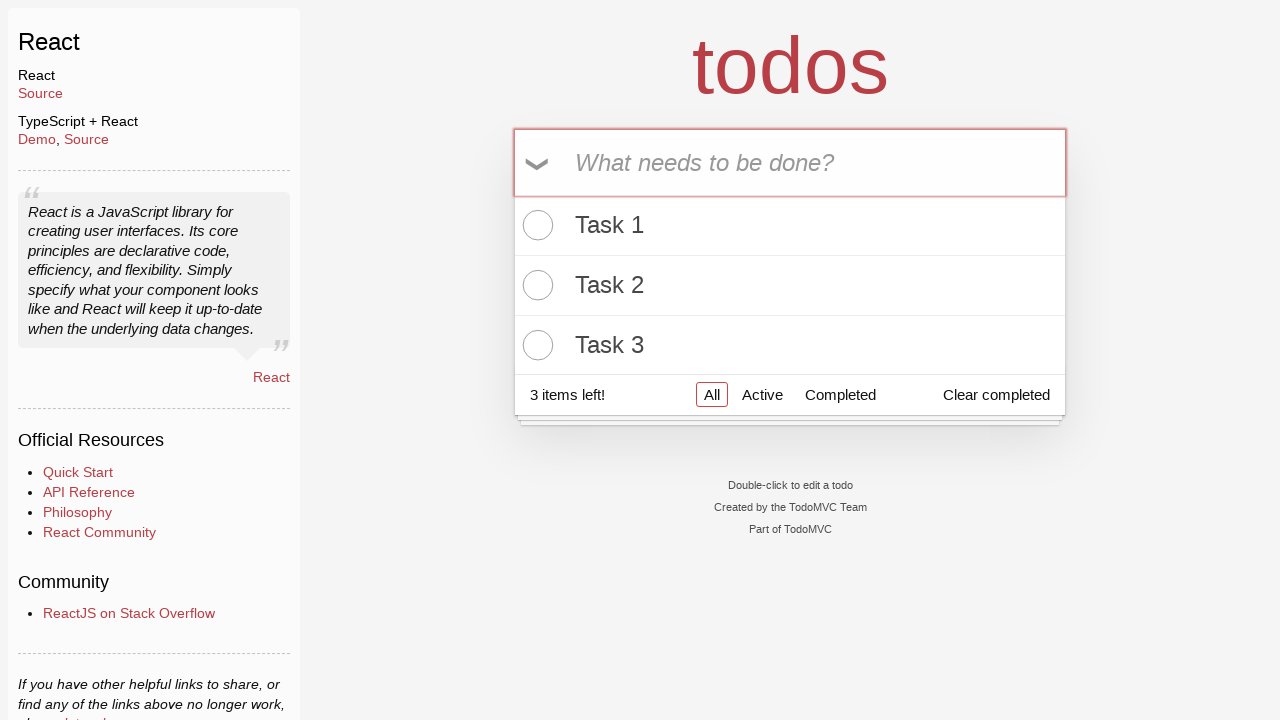

Verified all three tasks appear in the todo list
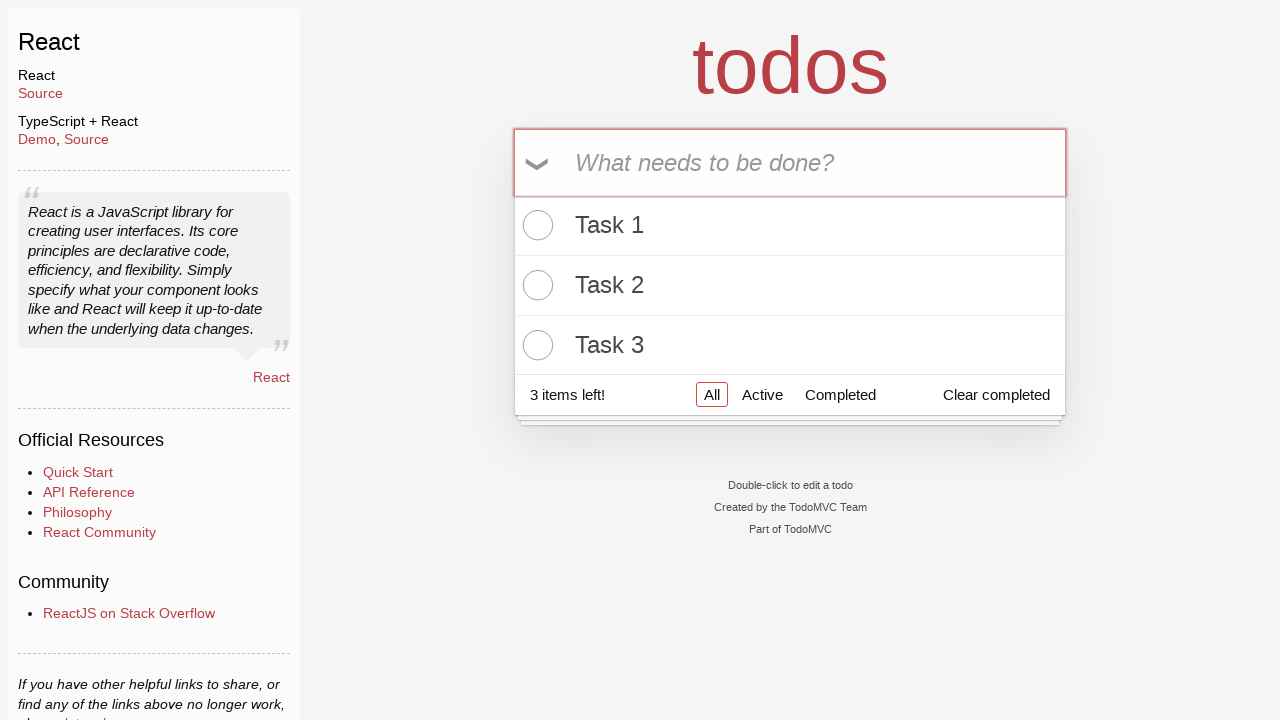

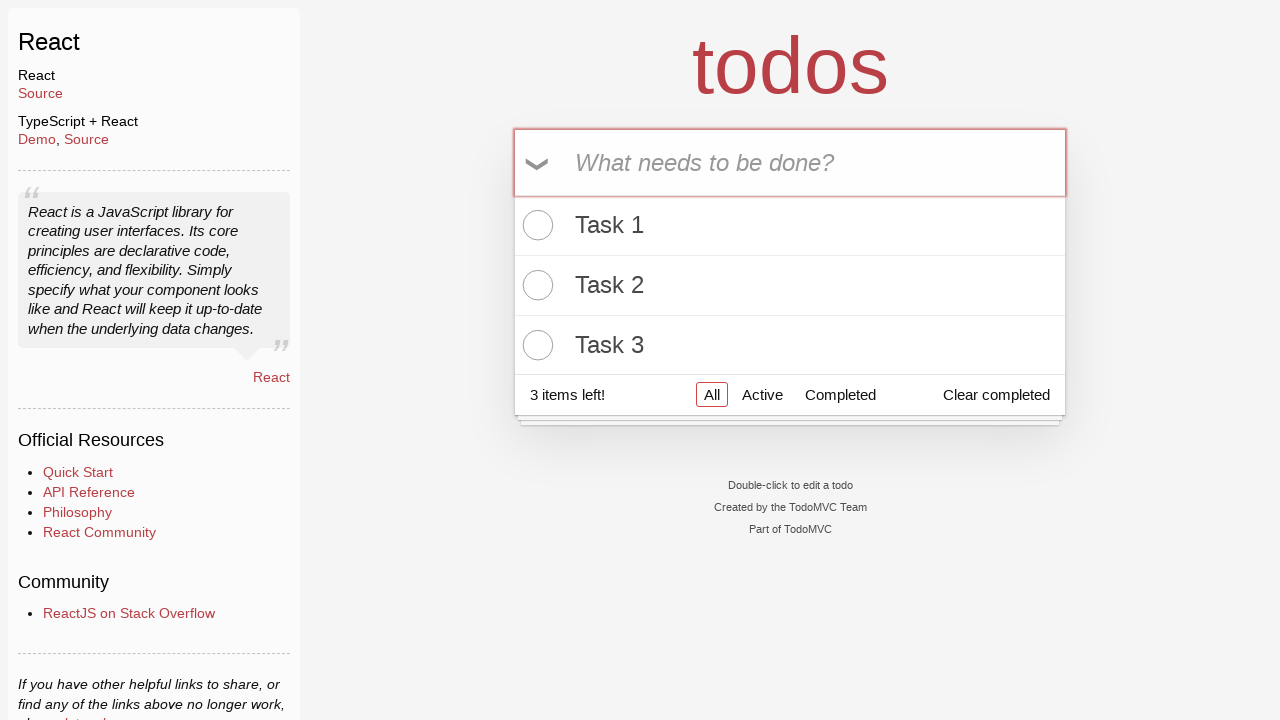